Alternative version that clicks a single 'Check the park' link to verify it redirects to Find a Park page

Starting URL: https://bcparks.ca/

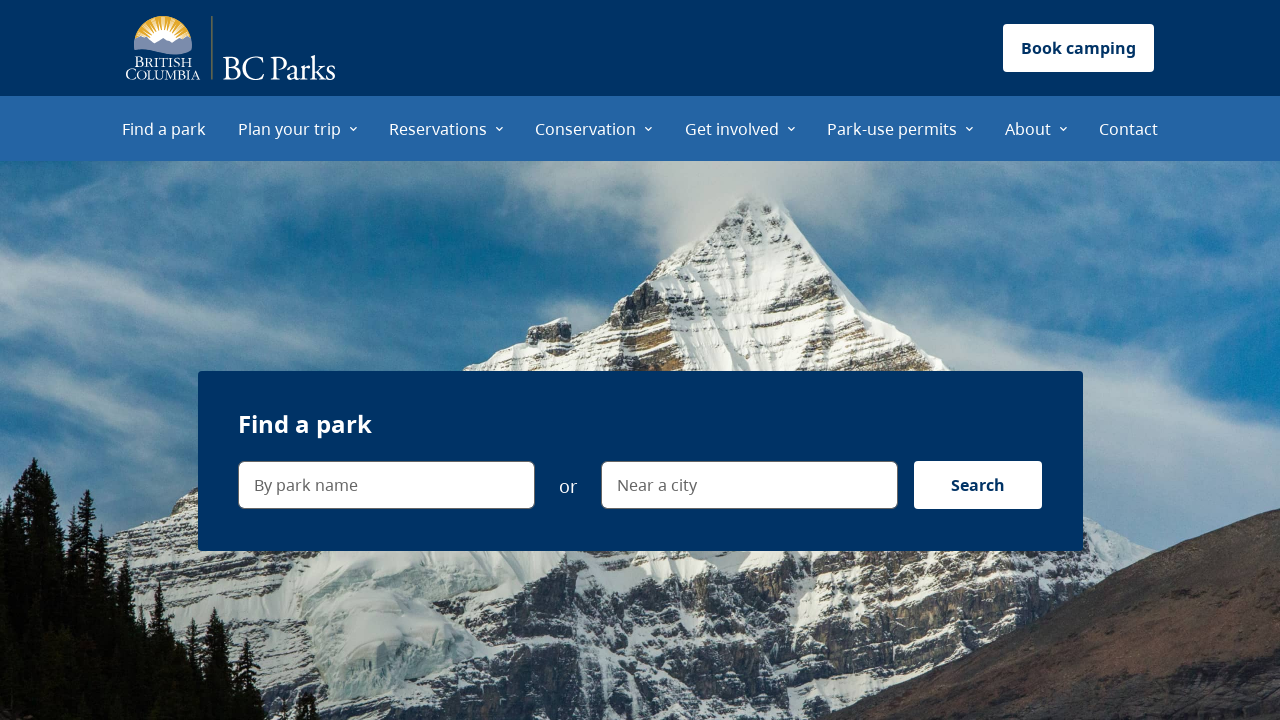

Clicked 'Plan your trip' menu item at (298, 128) on internal:role=menuitem[name="Plan your trip"i]
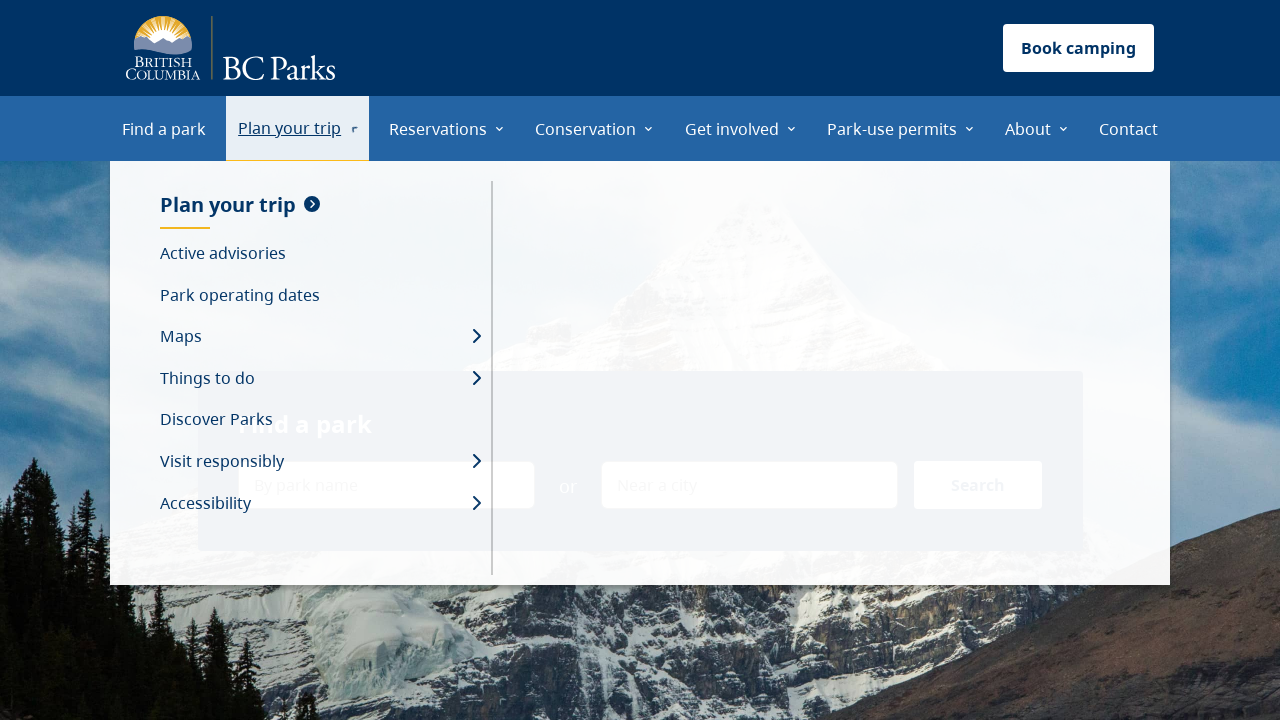

Clicked 'Park operating dates' menu item at (320, 295) on internal:role=menuitem[name="Park operating dates"i]
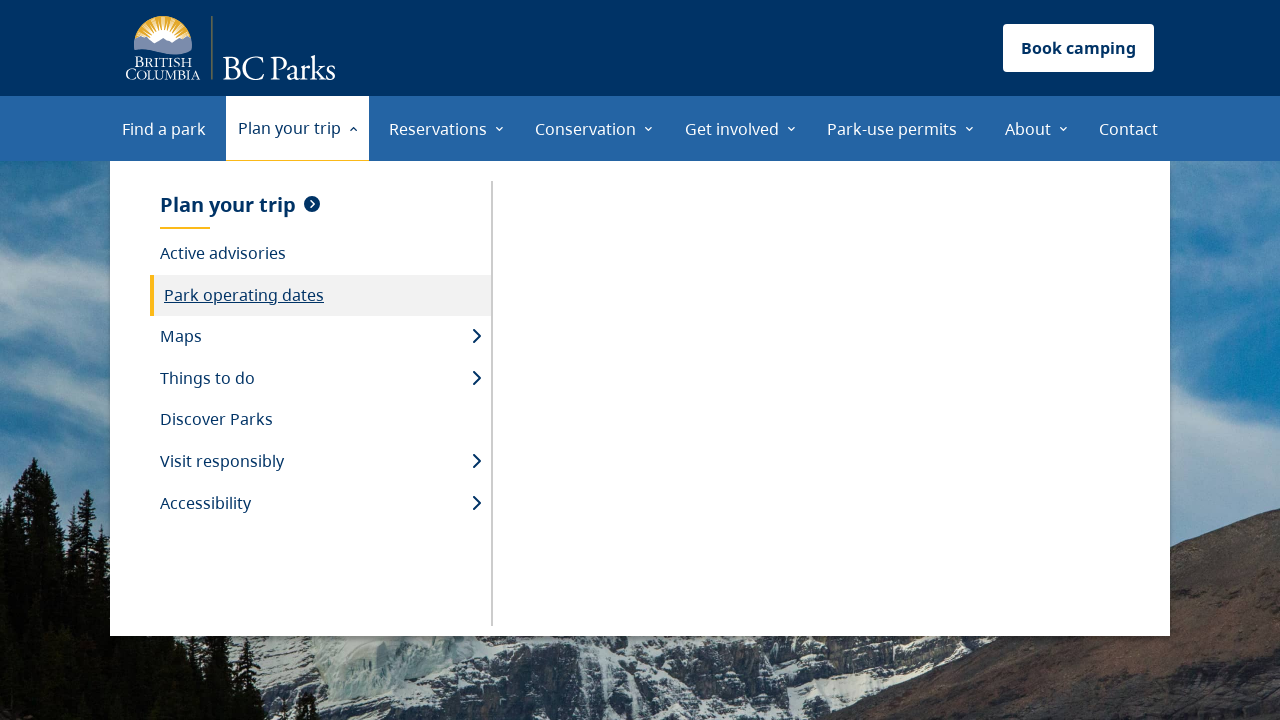

Park operating dates page loaded and network idle
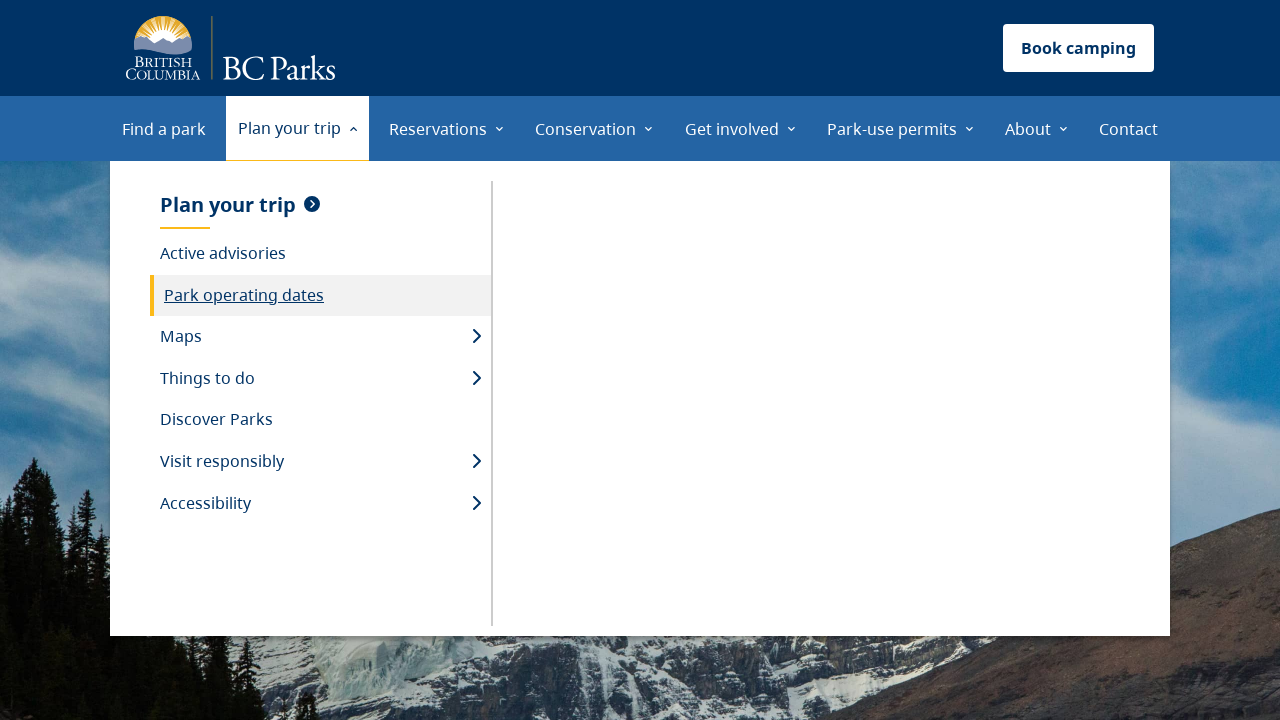

Clicked the first 'Check the park' link at (610, 468) on internal:text="Check the park"i >> nth=0
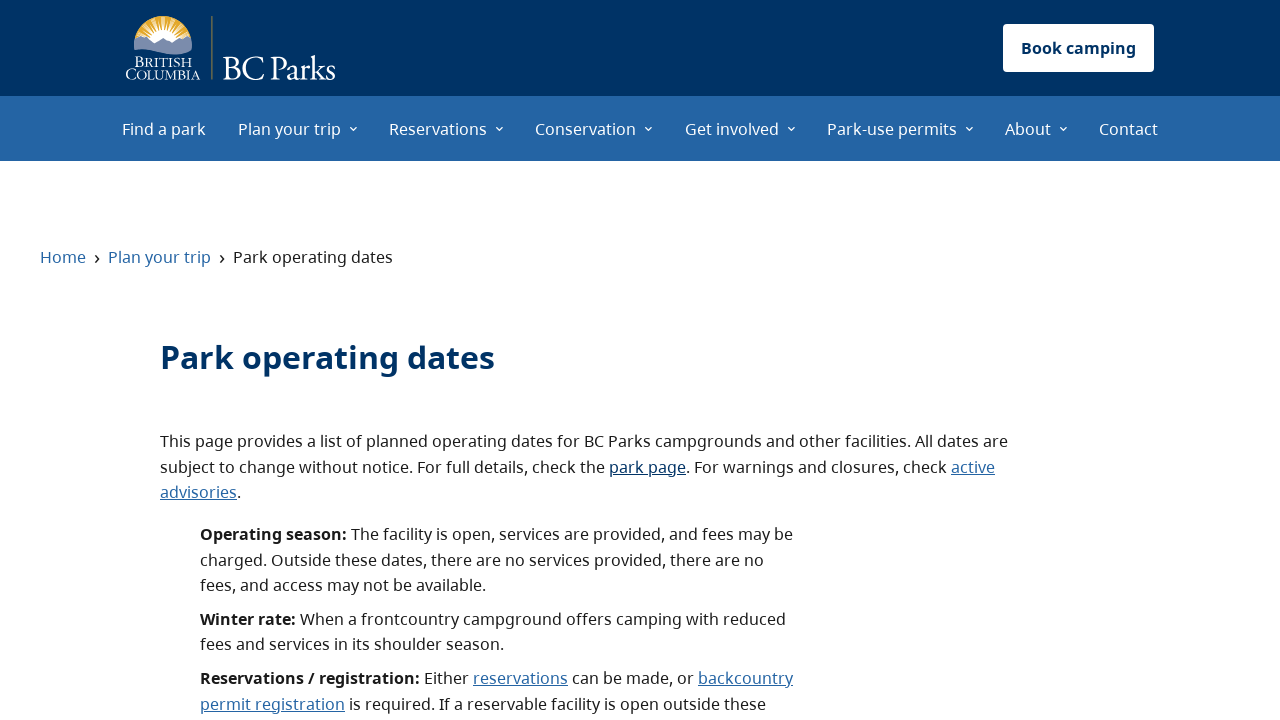

Successfully redirected to Find a Park page (https://bcparks.ca/find-a-park/)
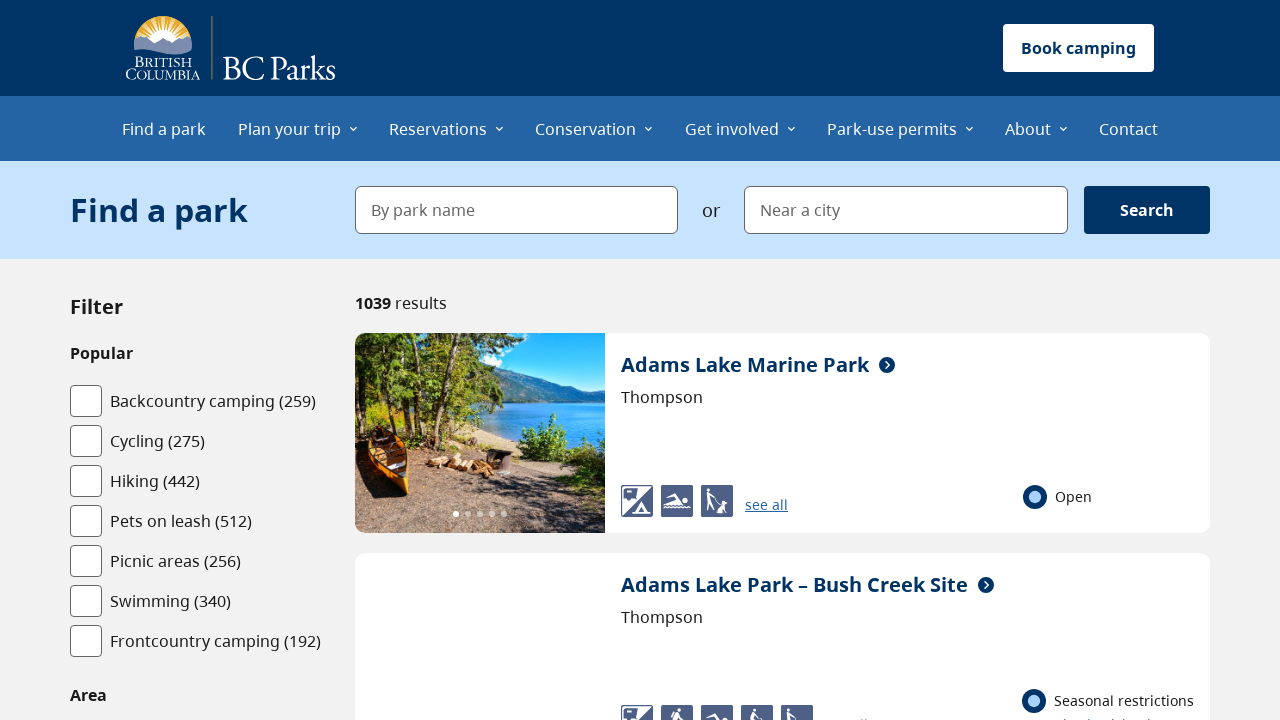

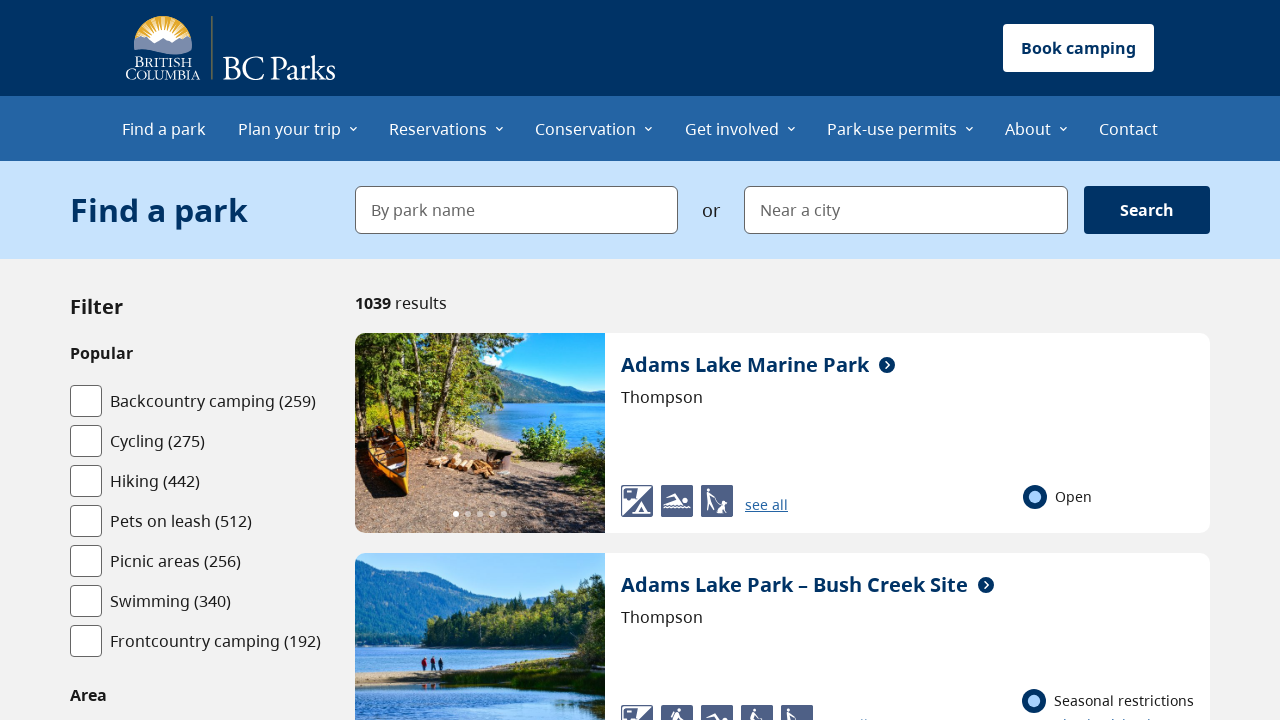